Navigates to the R Project website and clicks on the Contributors link in the sidebar to view the contributors page

Starting URL: https://r-project.org

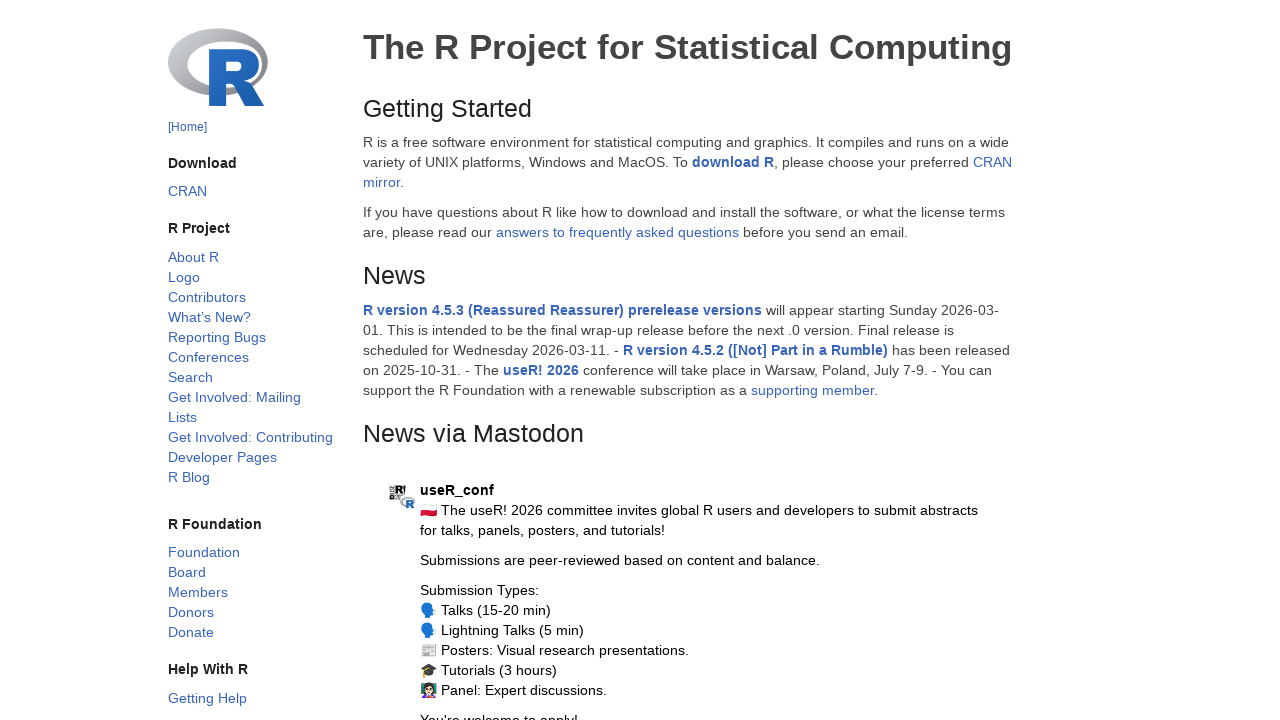

Clicked on the Contributors link in the sidebar at (206, 297) on a:text('Contributors')
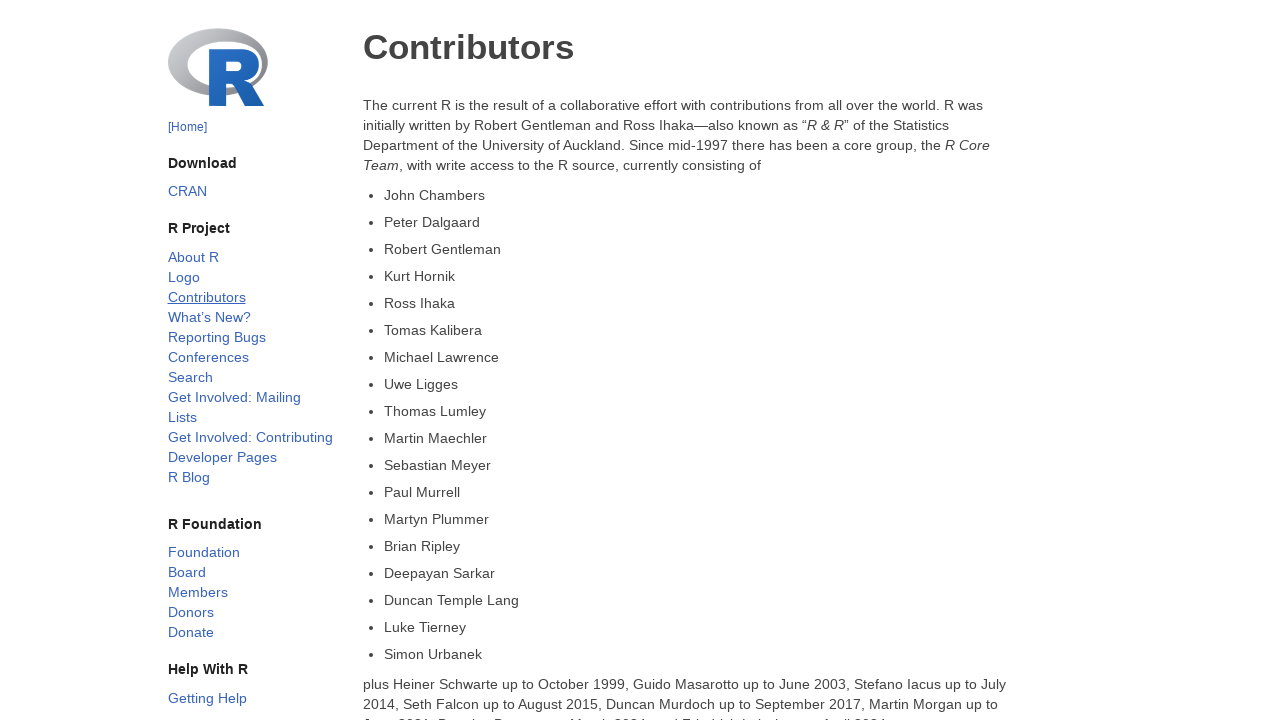

Contributors page loaded and network activity completed
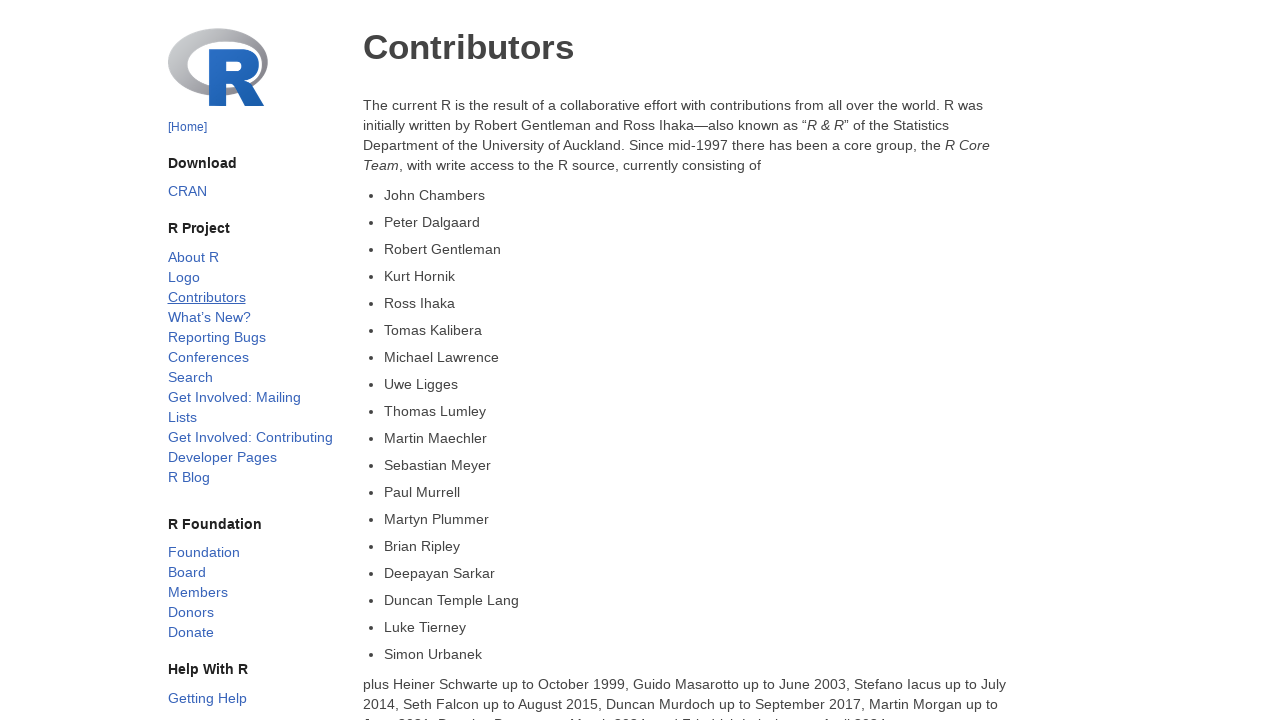

Verified contributor content is displayed on the page
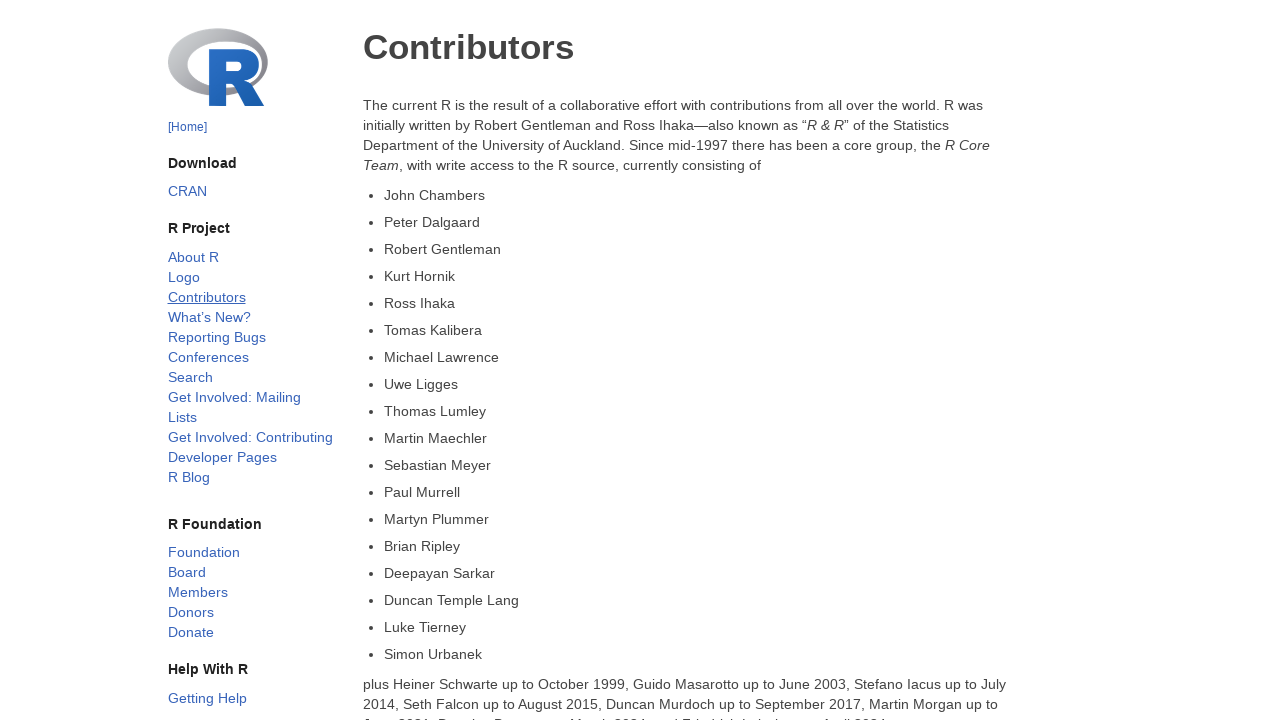

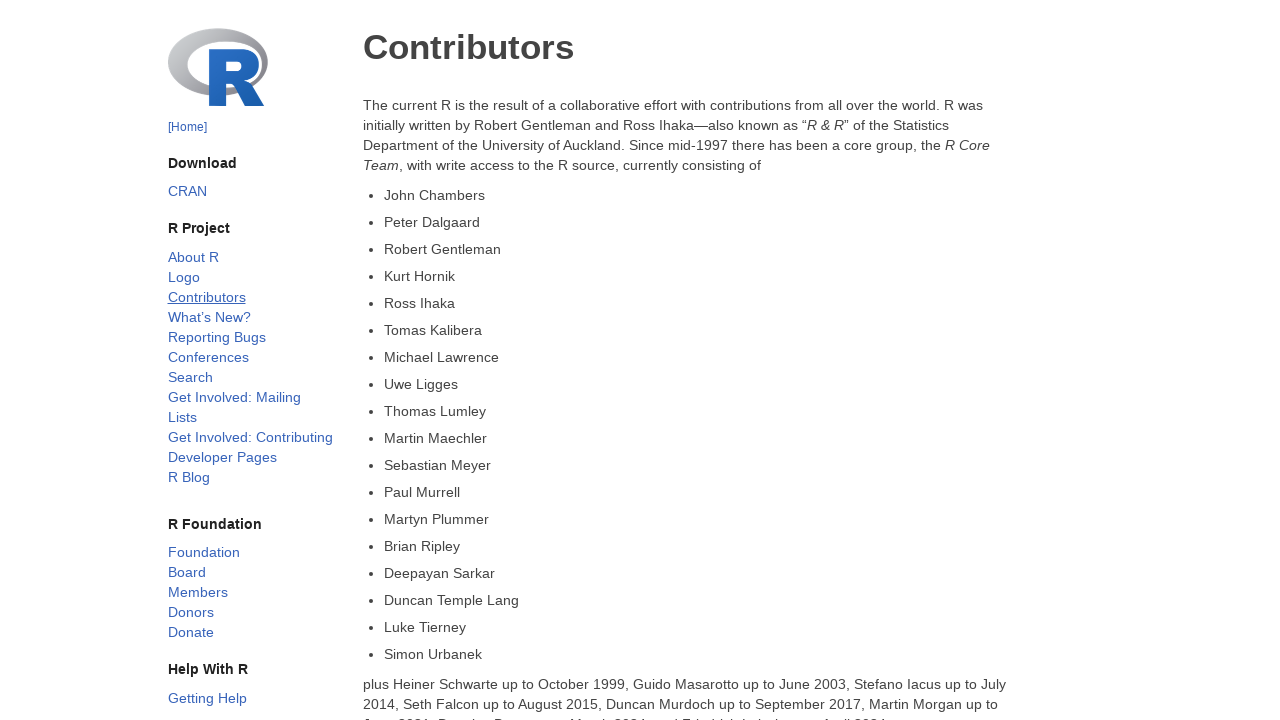